Navigates to an e-commerce site and adds specific items (Cucumber, Brocolli, Brinjal) to the shopping cart by finding them in the product list and clicking their add to cart buttons

Starting URL: https://rahulshettyacademy.com/seleniumPractise

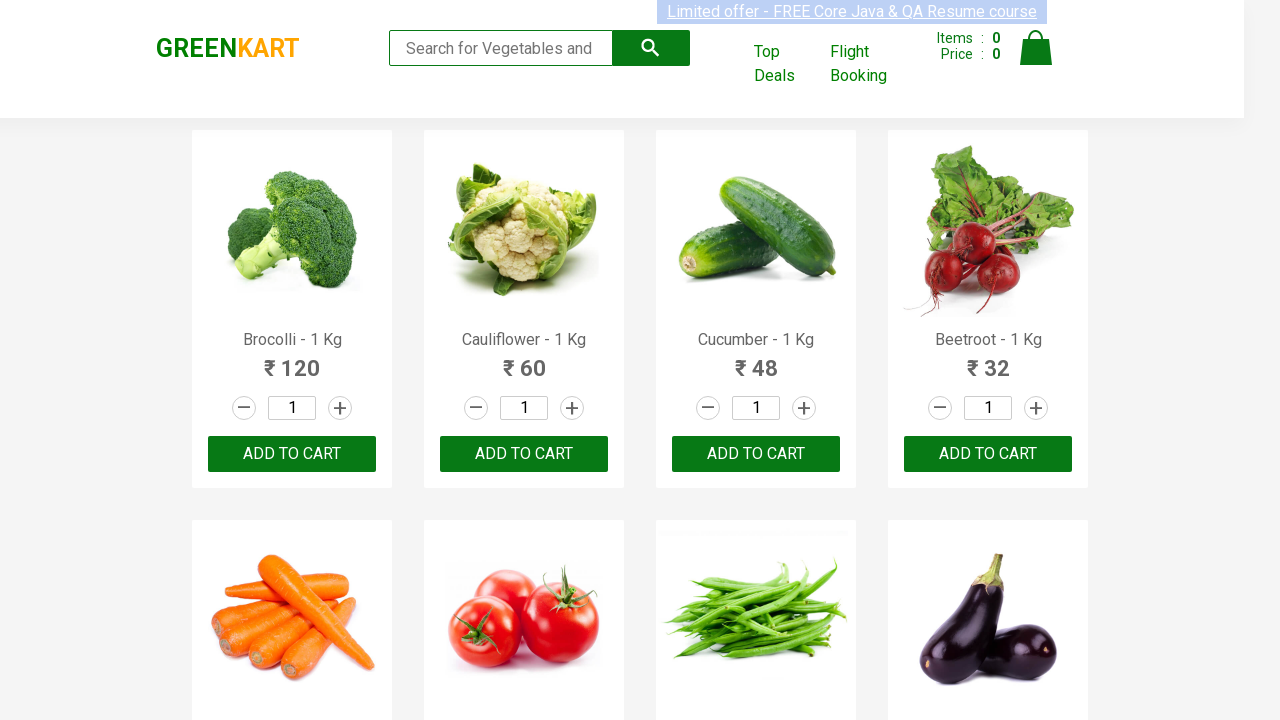

Waited for product list to load
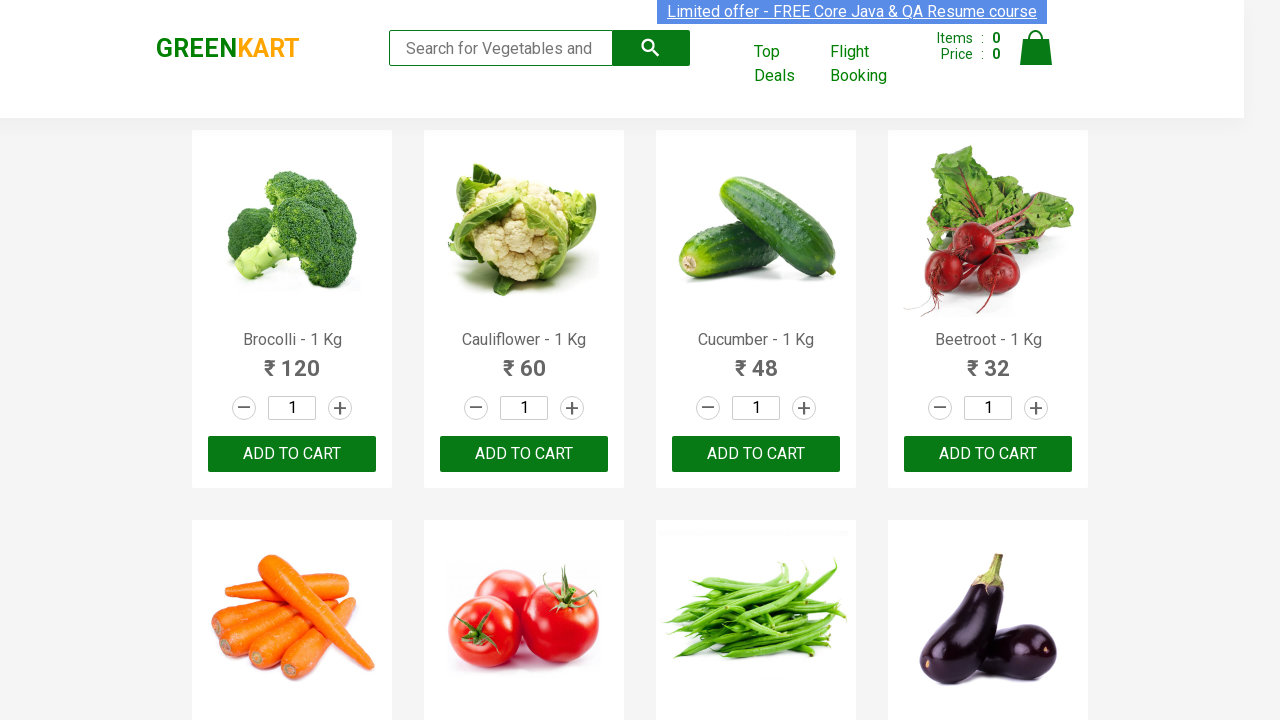

Retrieved all product elements from the page
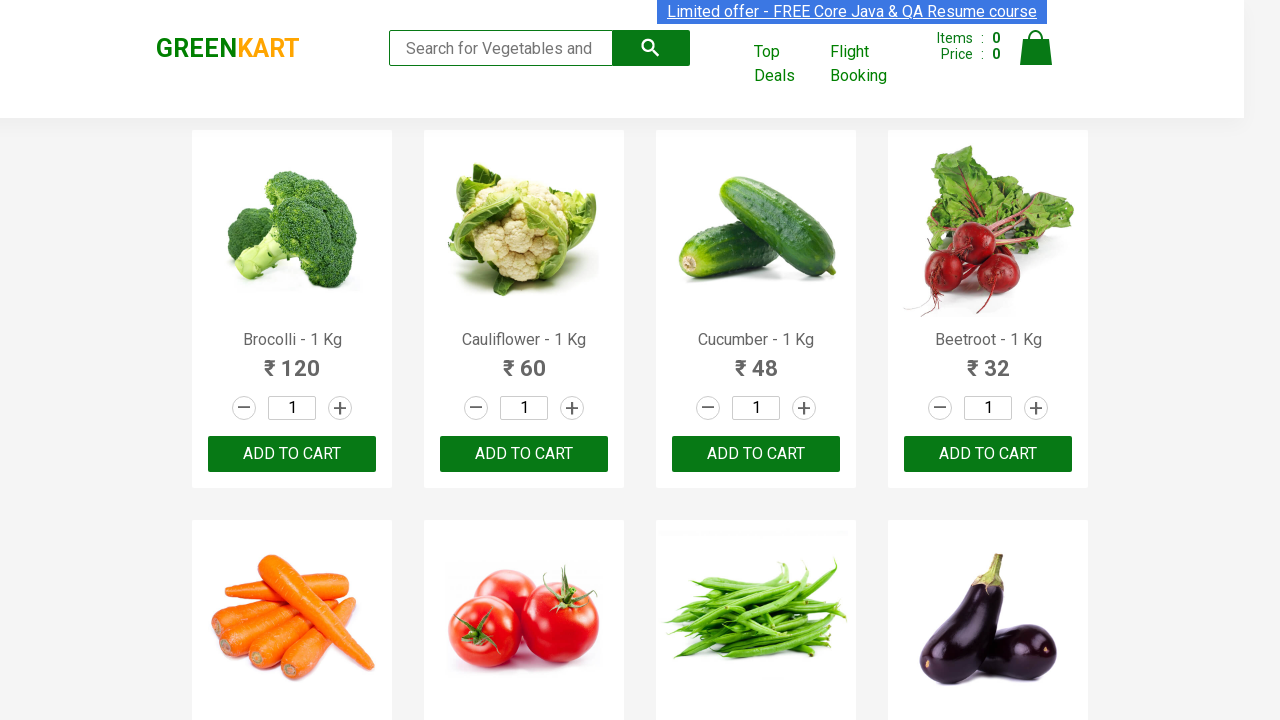

Clicked 'Add to cart' button for Brocolli at (292, 454) on xpath=//div[@class='product-action']/button >> nth=0
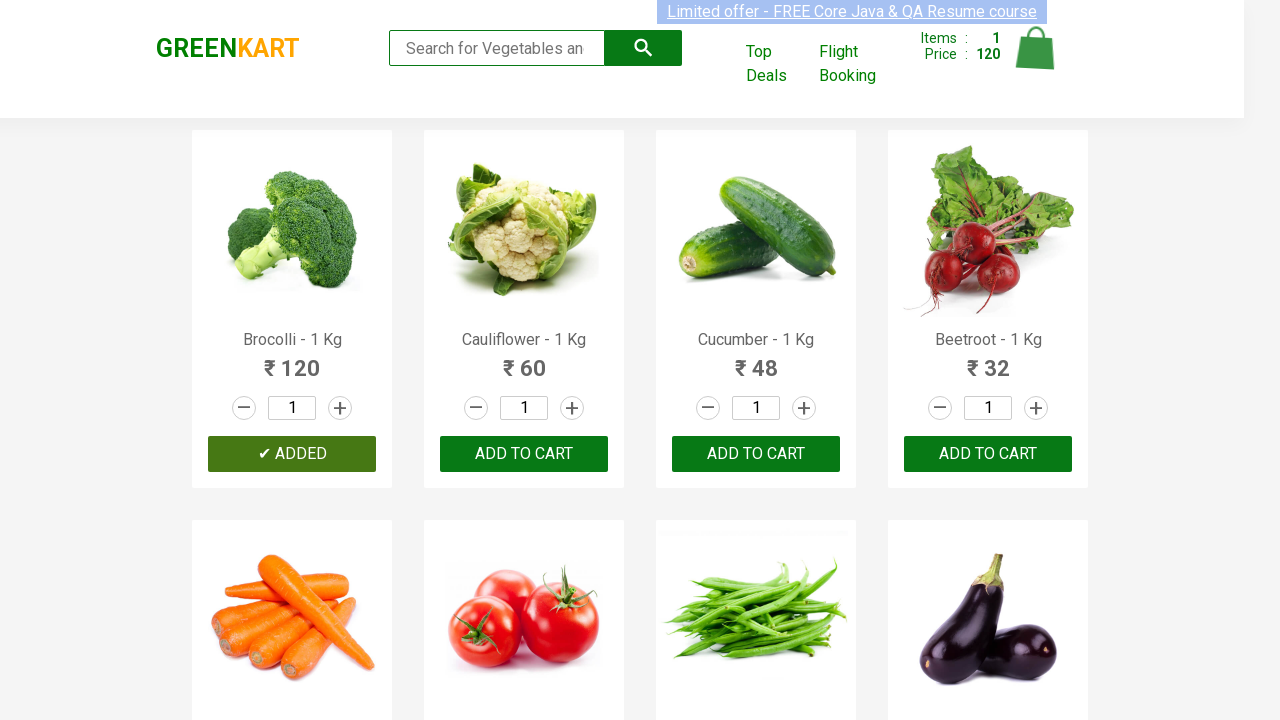

Clicked 'Add to cart' button for Cucumber at (756, 454) on xpath=//div[@class='product-action']/button >> nth=2
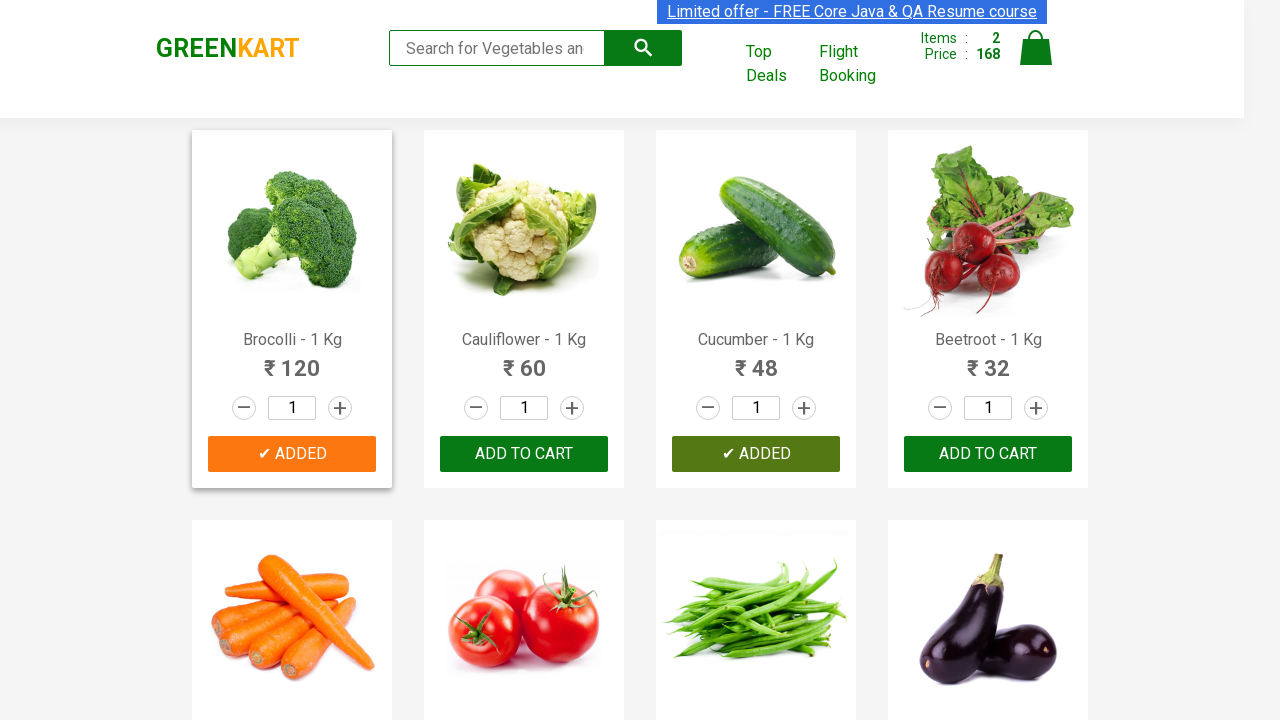

Clicked 'Add to cart' button for Brinjal at (988, 360) on xpath=//div[@class='product-action']/button >> nth=7
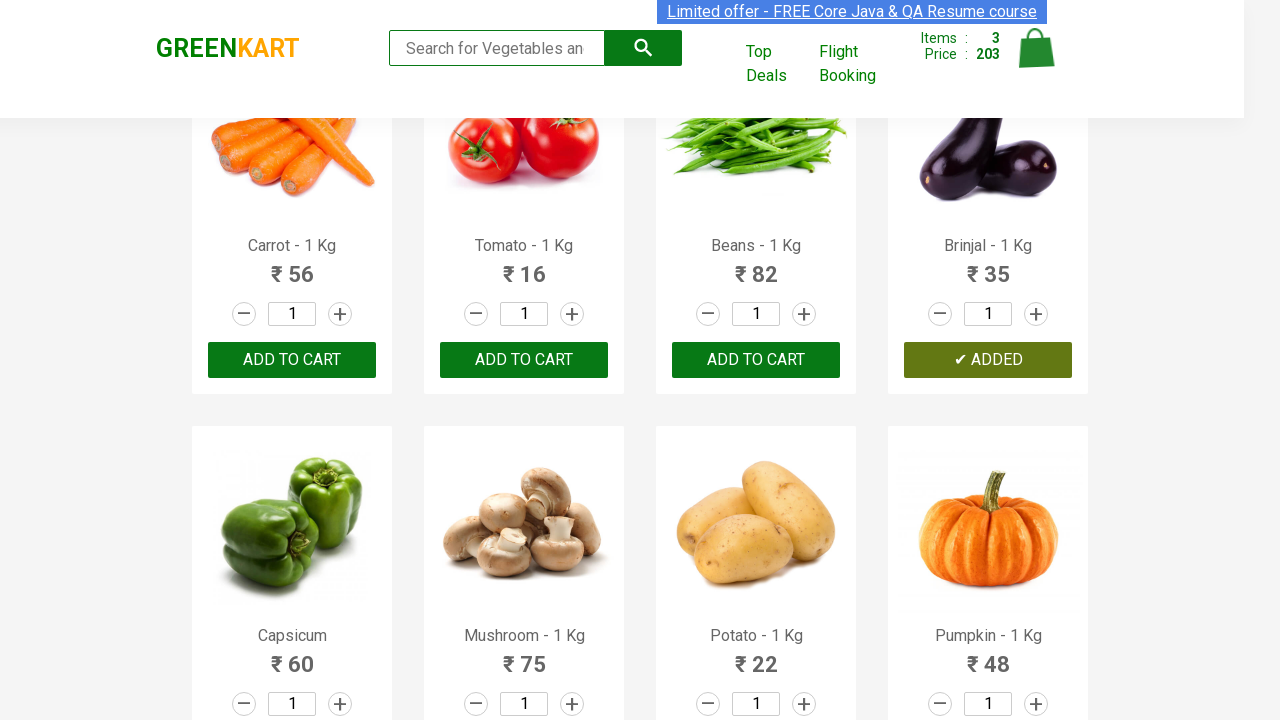

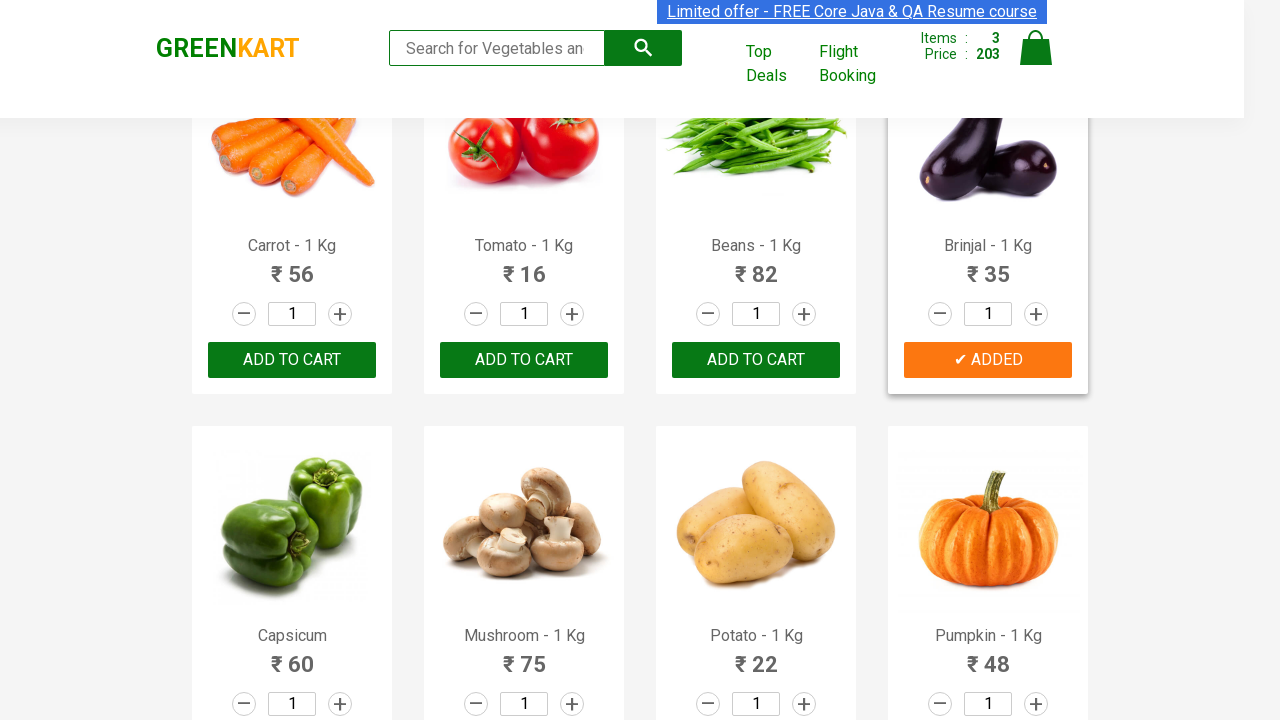